Tests checkbox functionality by toggling checkbox states based on their current selection

Starting URL: https://the-internet.herokuapp.com/checkboxes

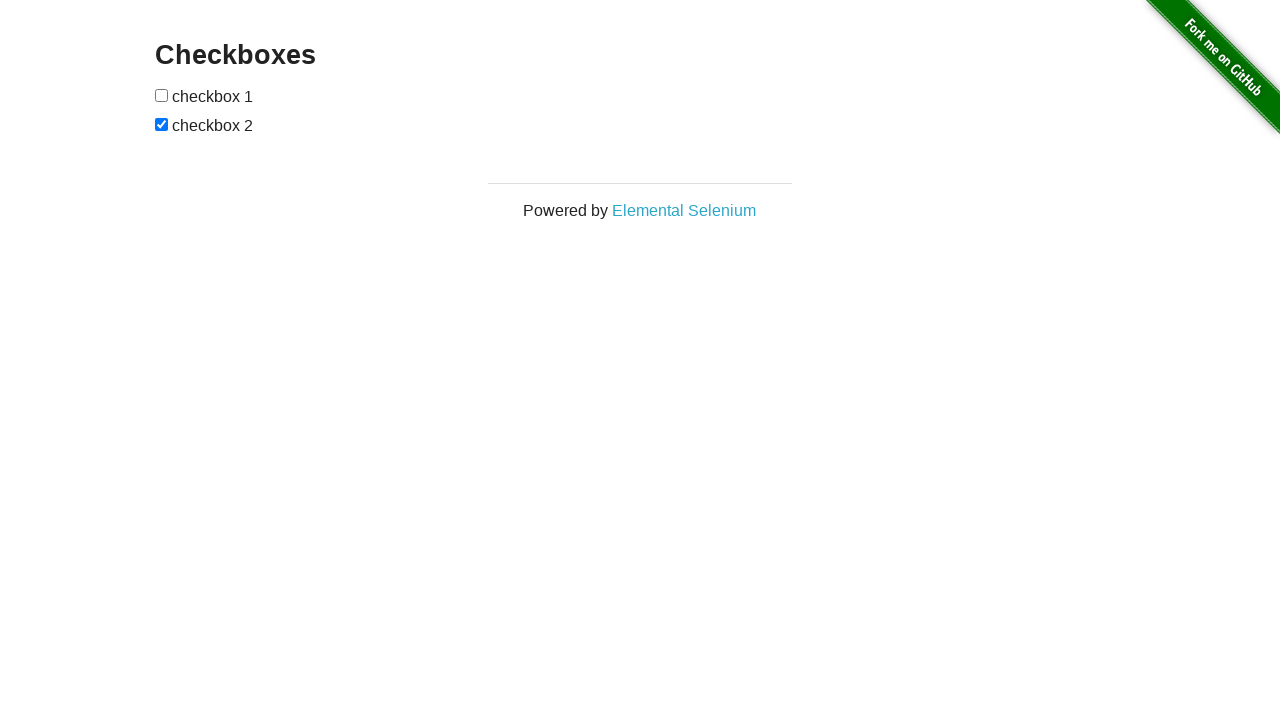

Navigated to checkbox test page
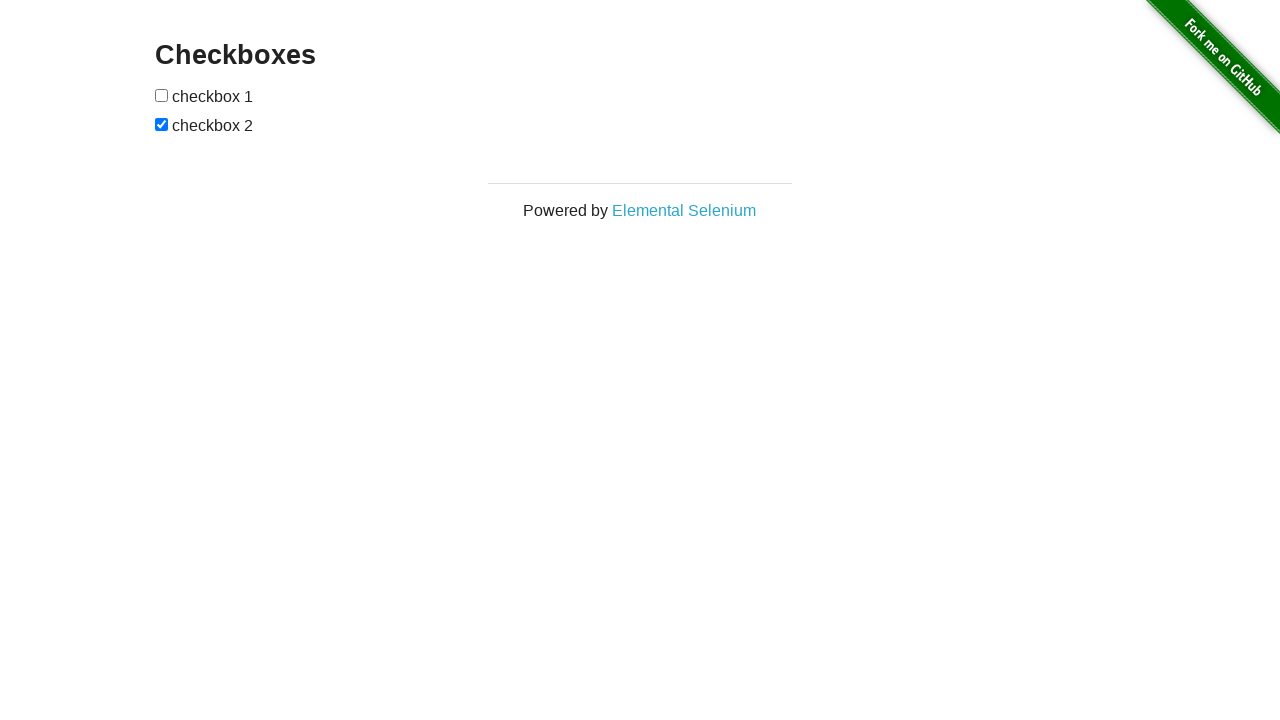

Located first checkbox element
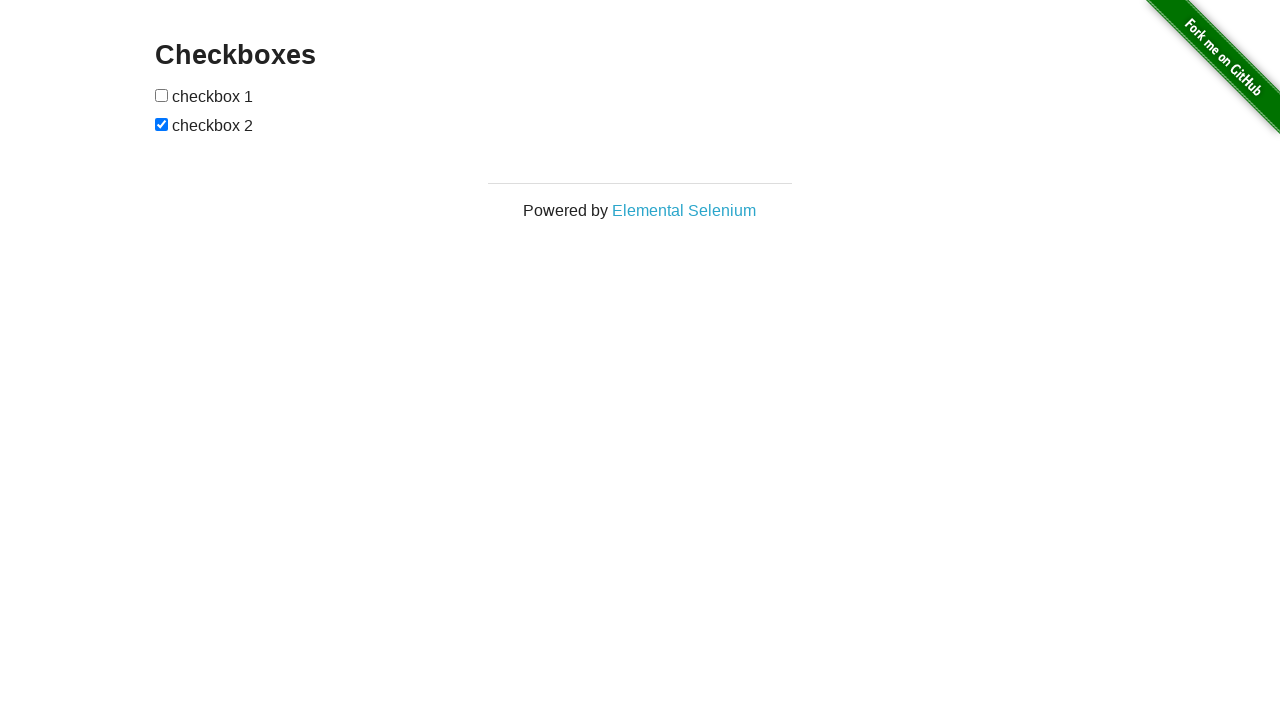

Located second checkbox element
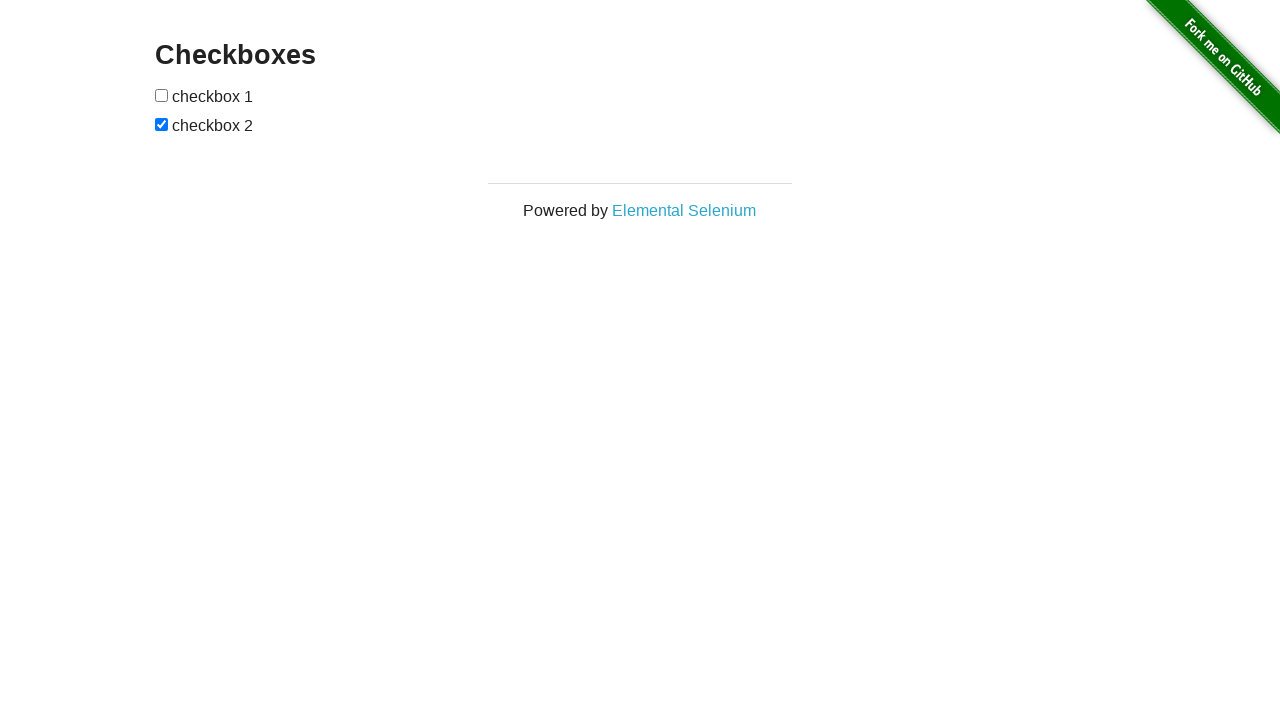

Checked first checkbox state
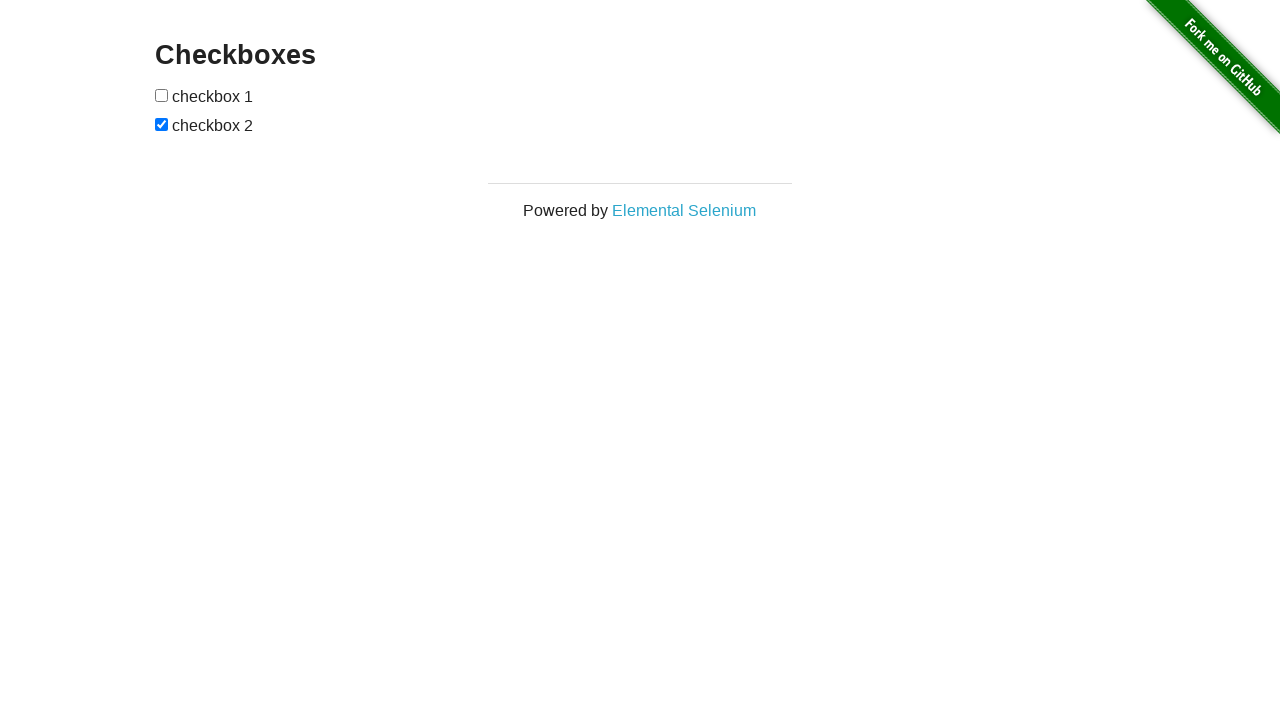

Clicked first checkbox to toggle it at (162, 95) on input[type='checkbox'] >> nth=0
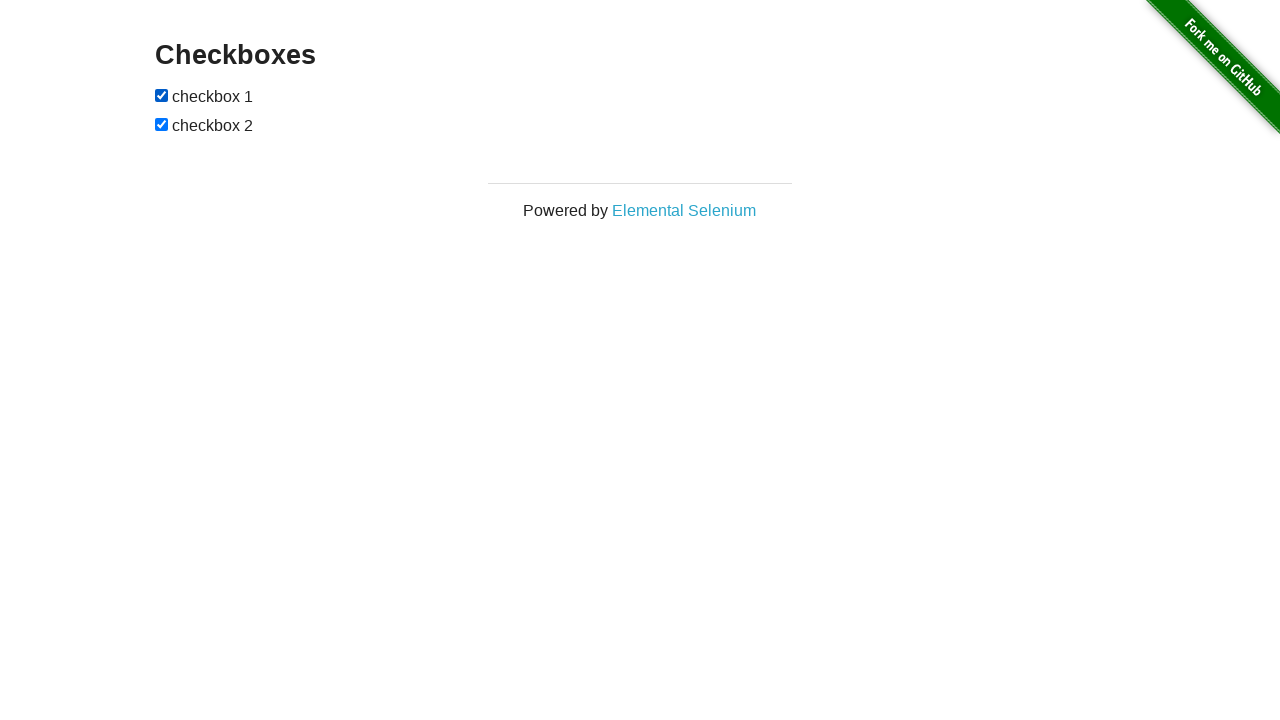

Second checkbox is already checked
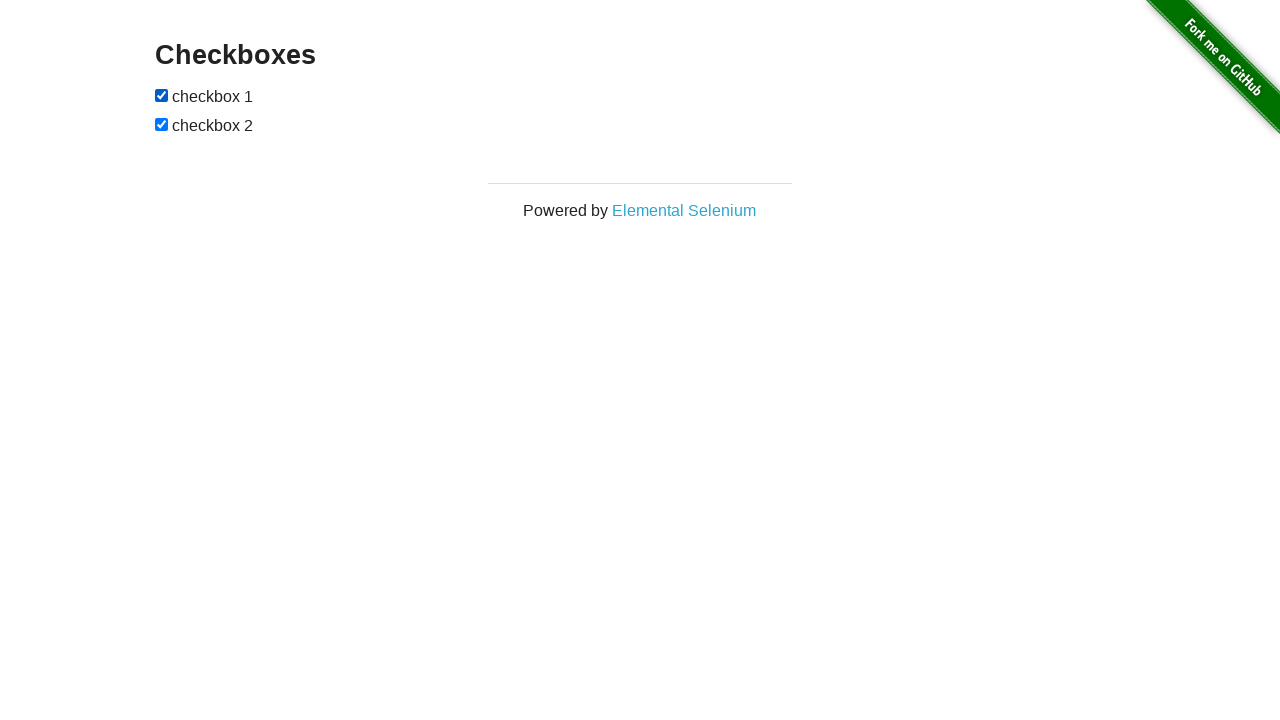

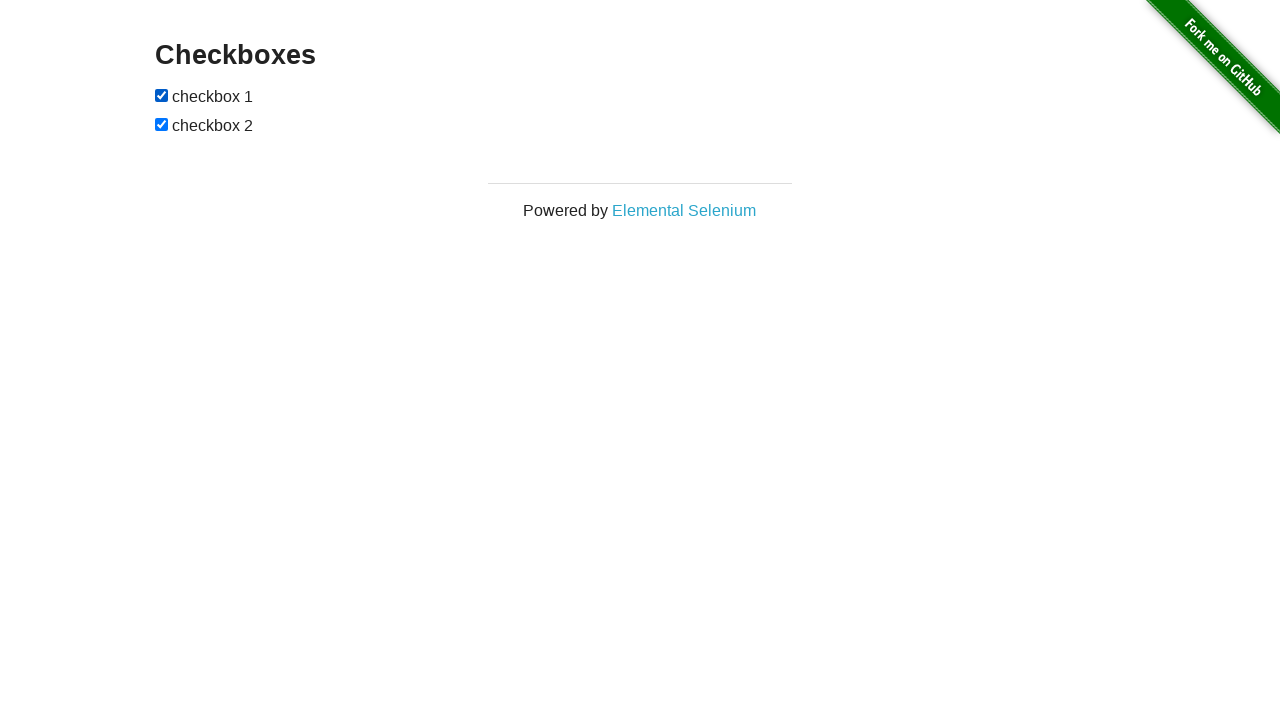